Tests shop navigation by clicking shop link via JavaScript execution and scrolling to page bottom

Starting URL: https://rahulshettyacademy.com/angularpractice/

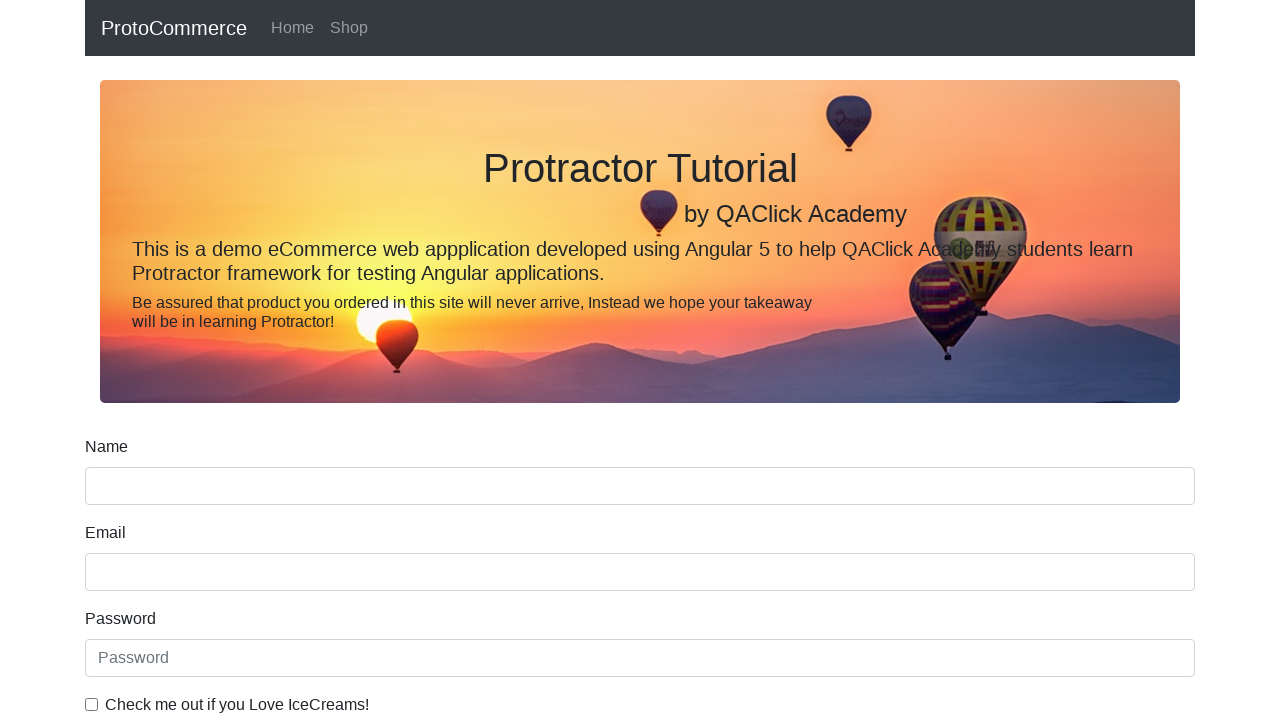

Clicked shop link via selector at (349, 28) on a[href*='shop']
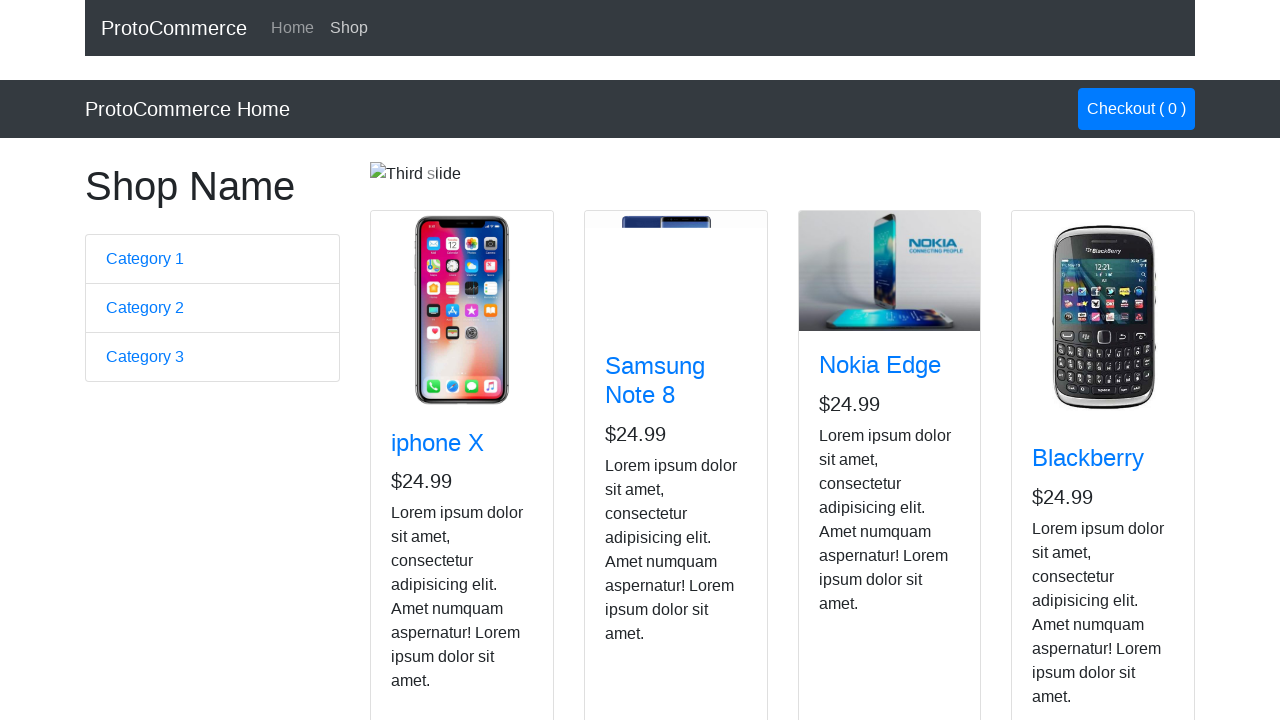

Scrolled to bottom of page
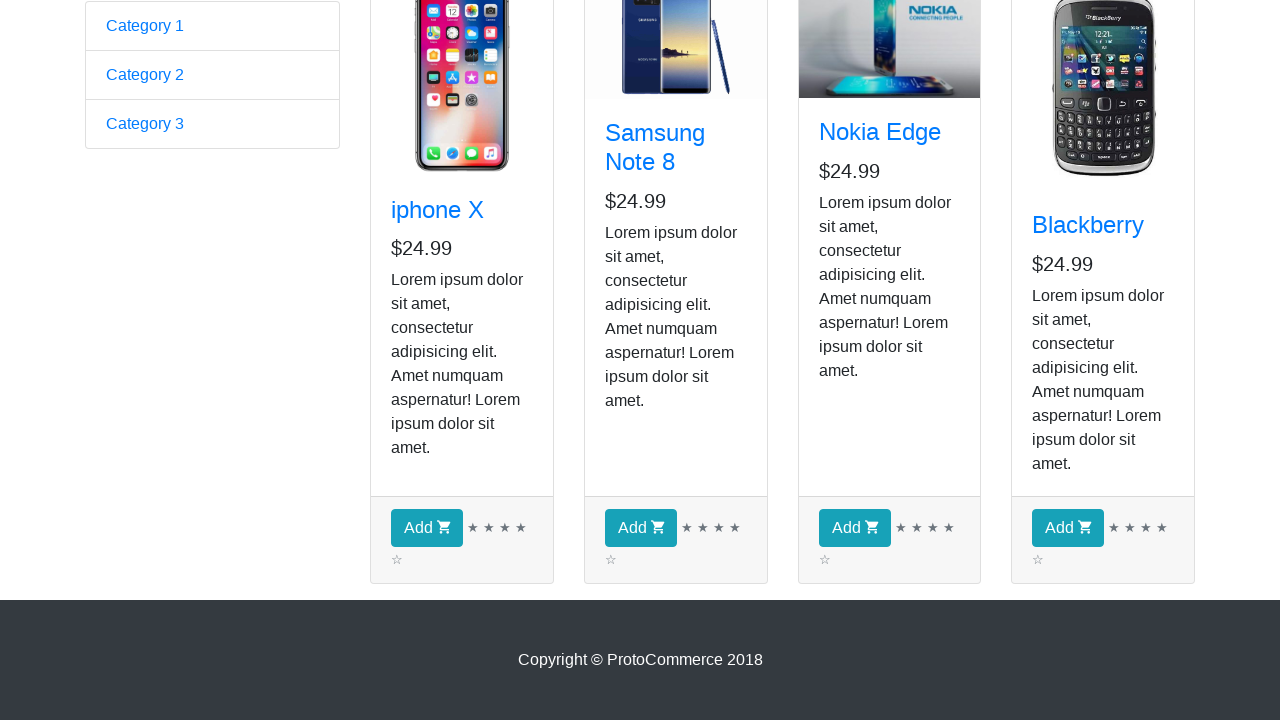

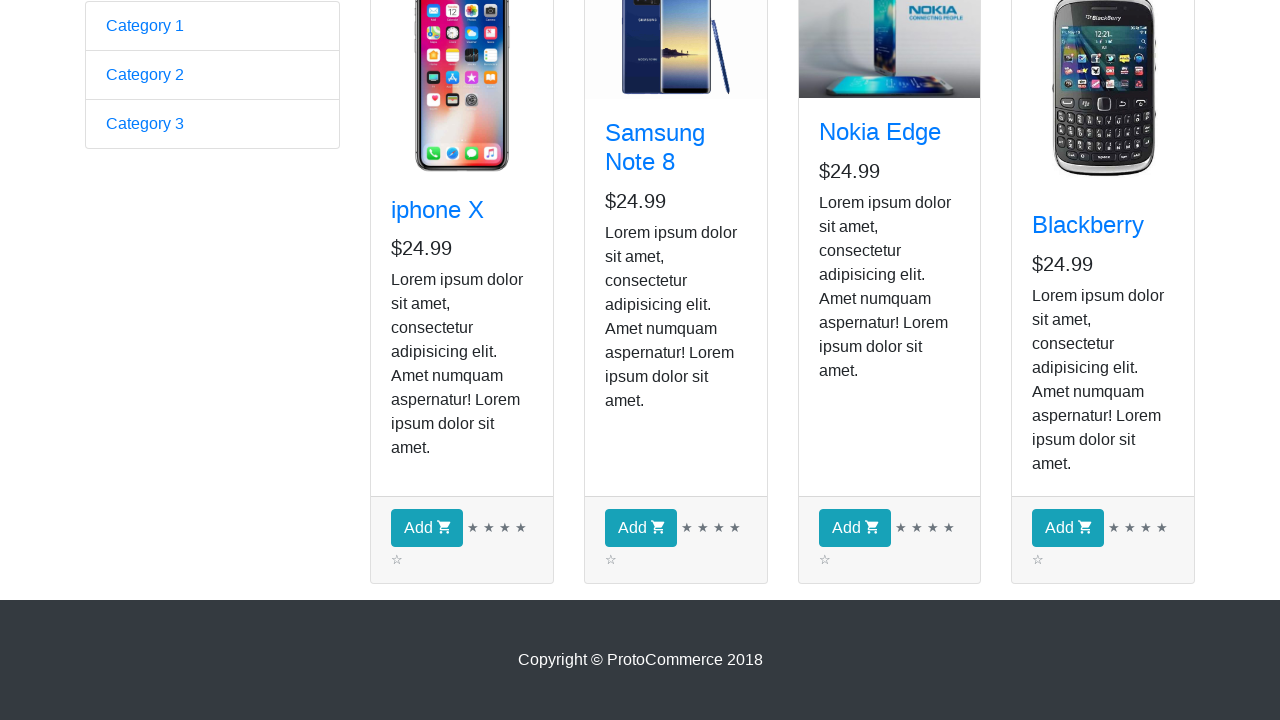